Tests JavaScript alert dialog by clicking a button that triggers an alert and accepting it

Starting URL: https://testautomationpractice.blogspot.com/

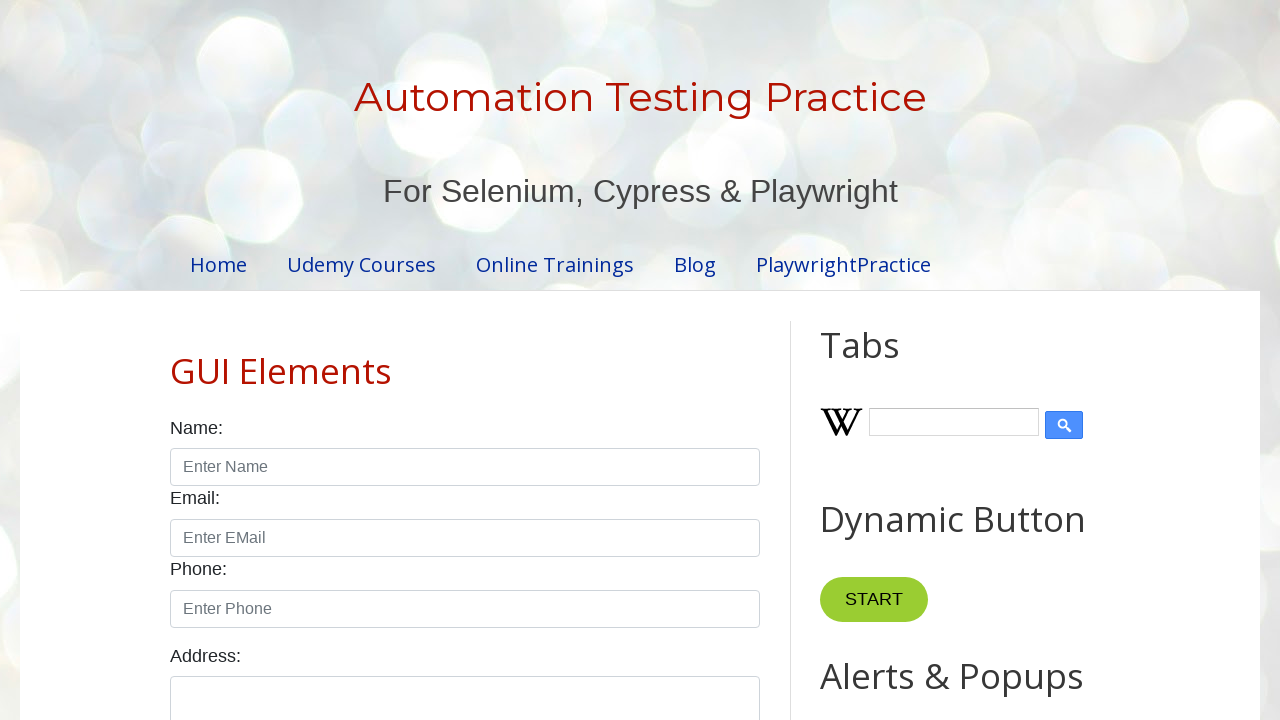

Set up dialog handler to accept alerts
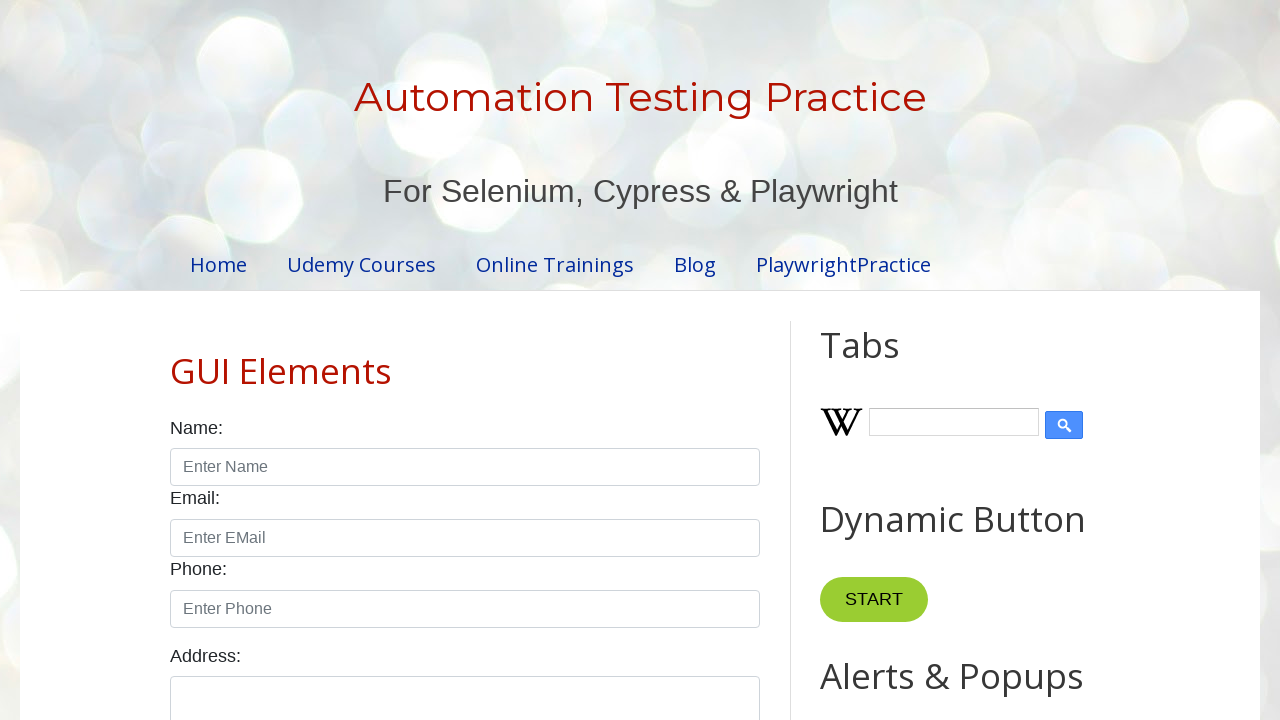

Clicked button to trigger JavaScript alert at (888, 361) on #alertBtn
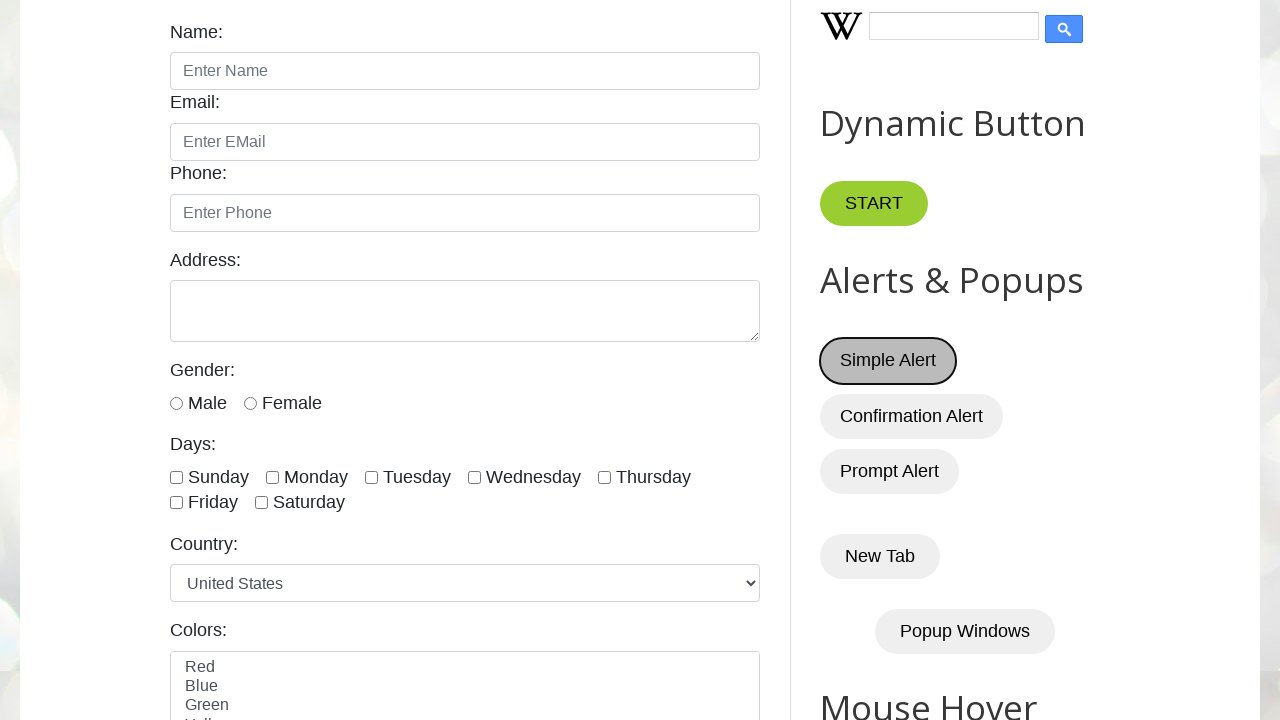

Alert dialog was accepted and handled
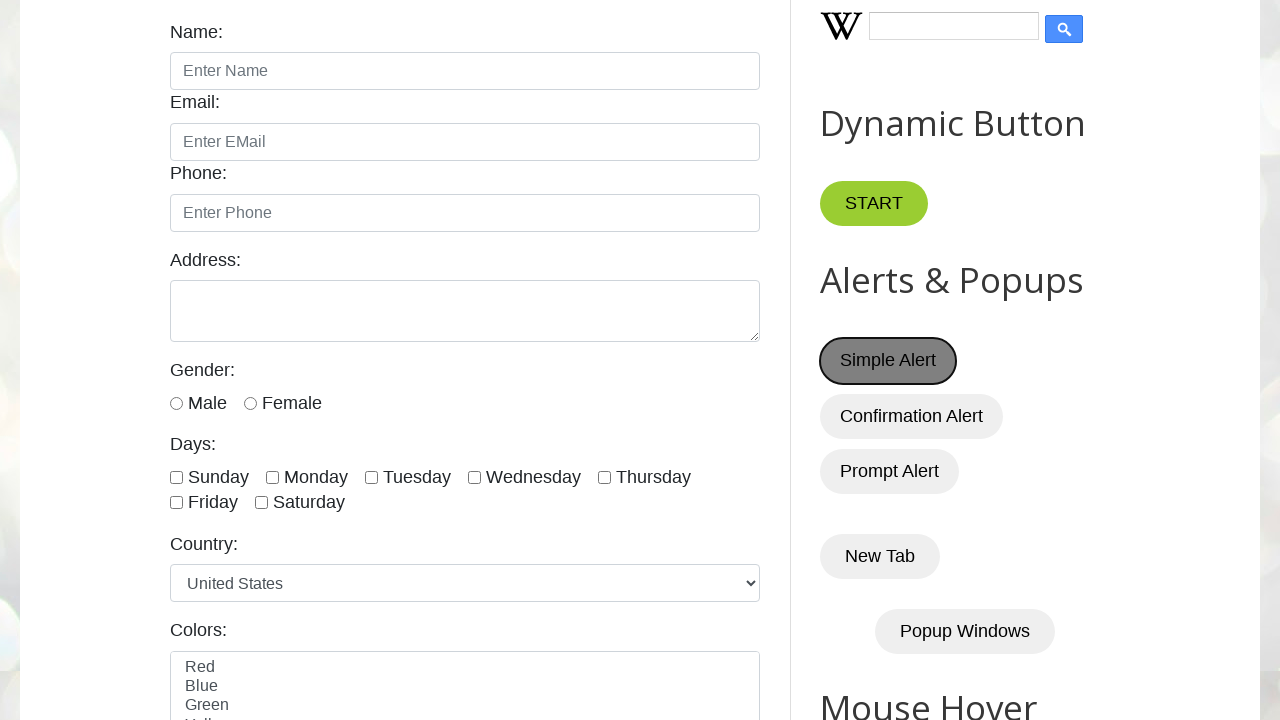

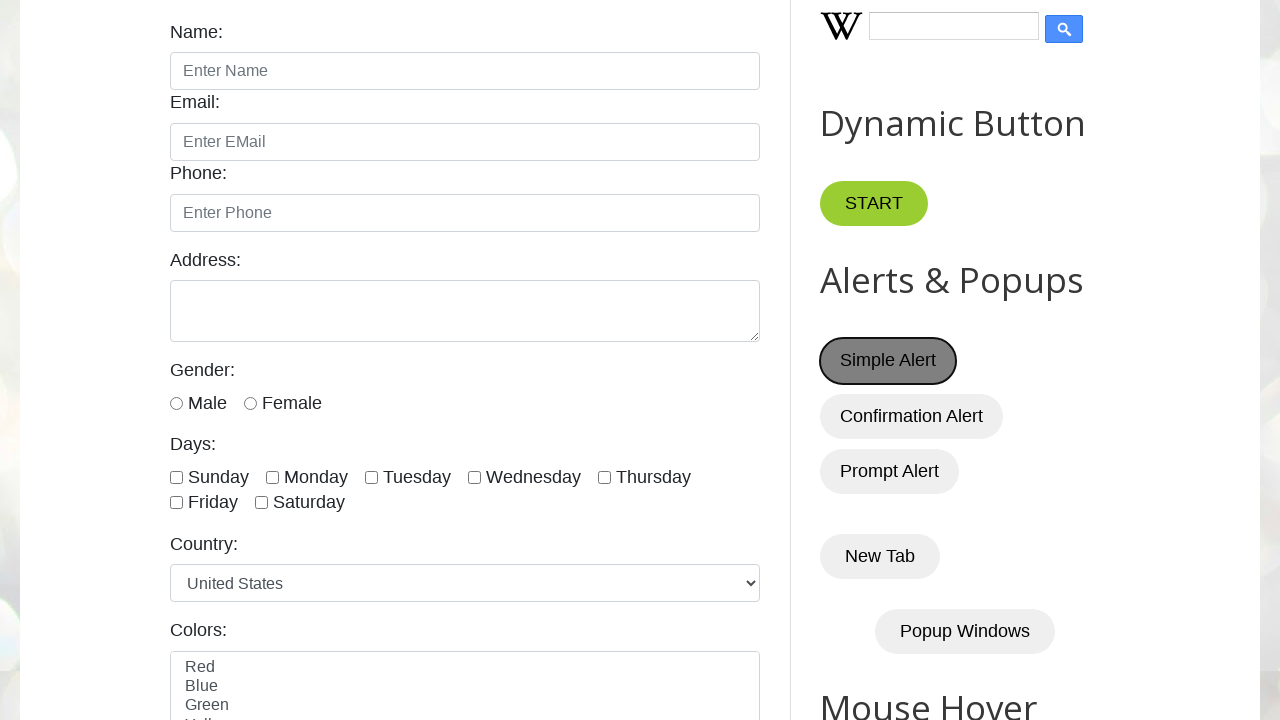